Tests the login form validation UI by clicking the login button without entering credentials, verifying that validation error icons appear on the username and password fields, then dismissing the error and verifying the icons disappear.

Starting URL: https://www.saucedemo.com/

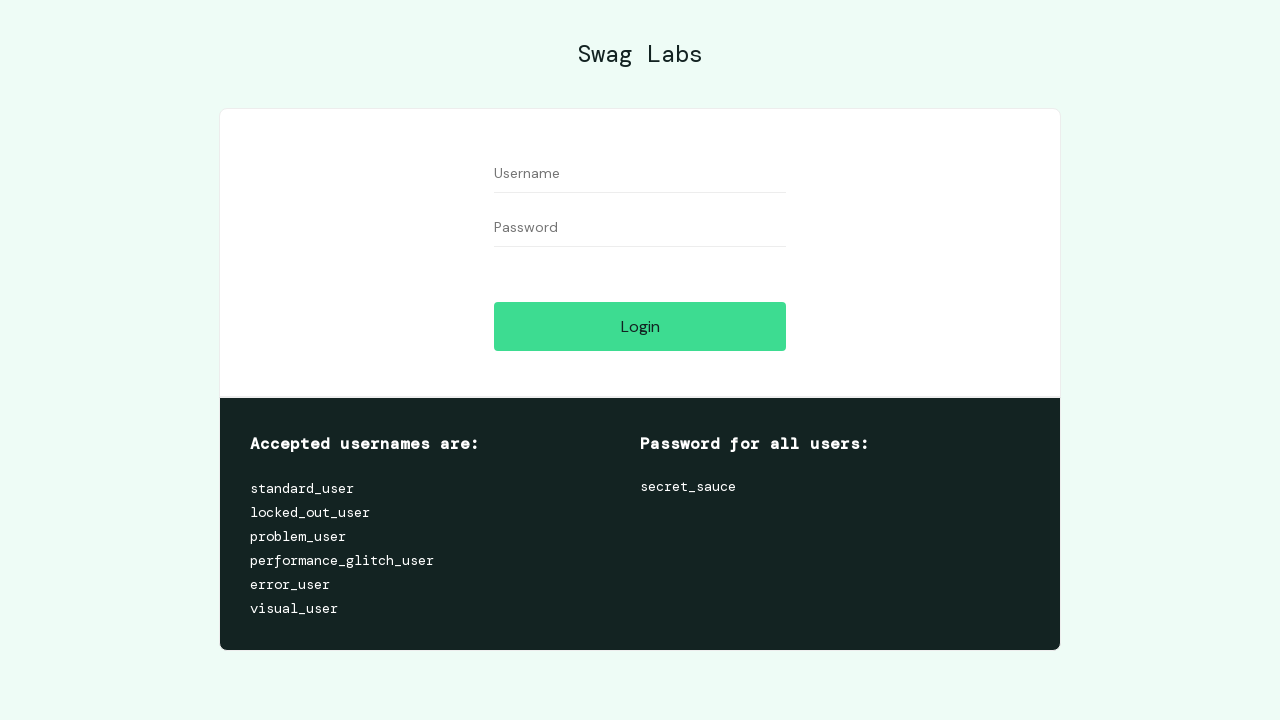

Set viewport size to 1920x1080
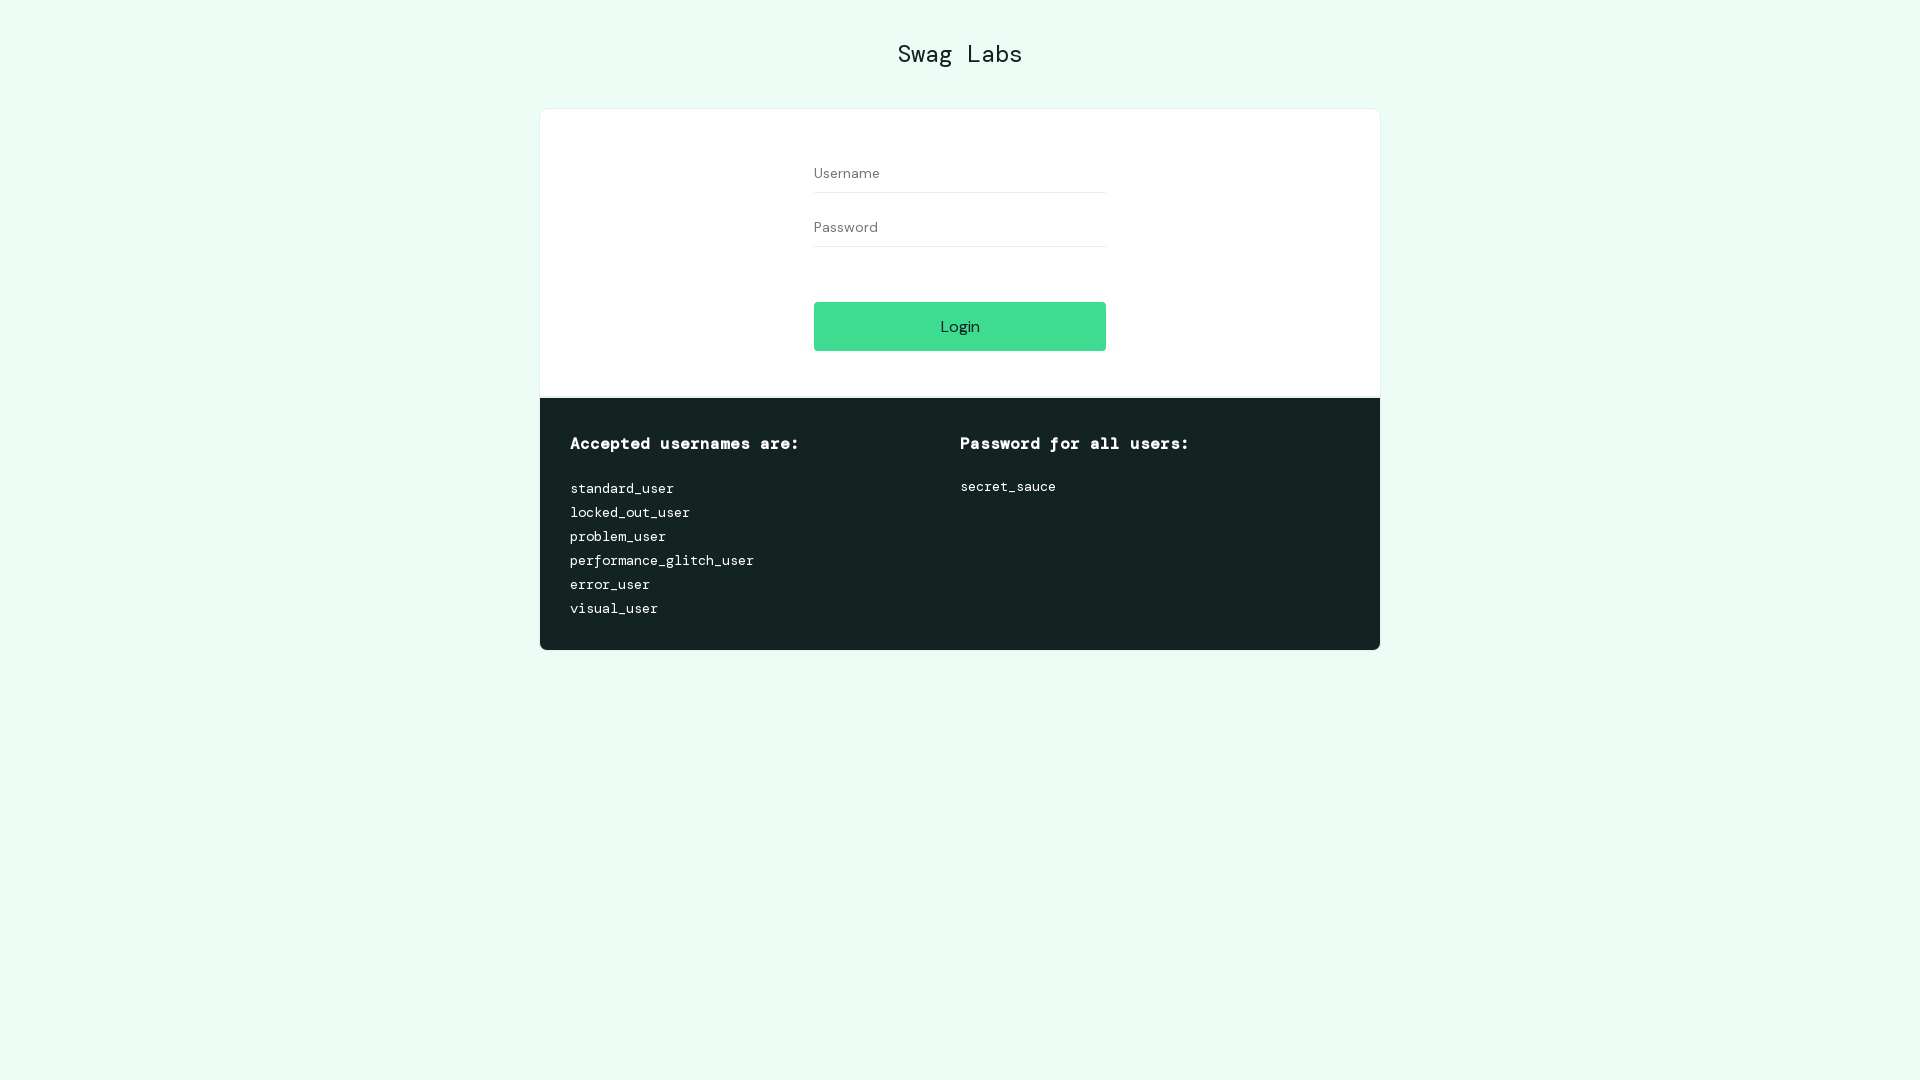

Username field is visible
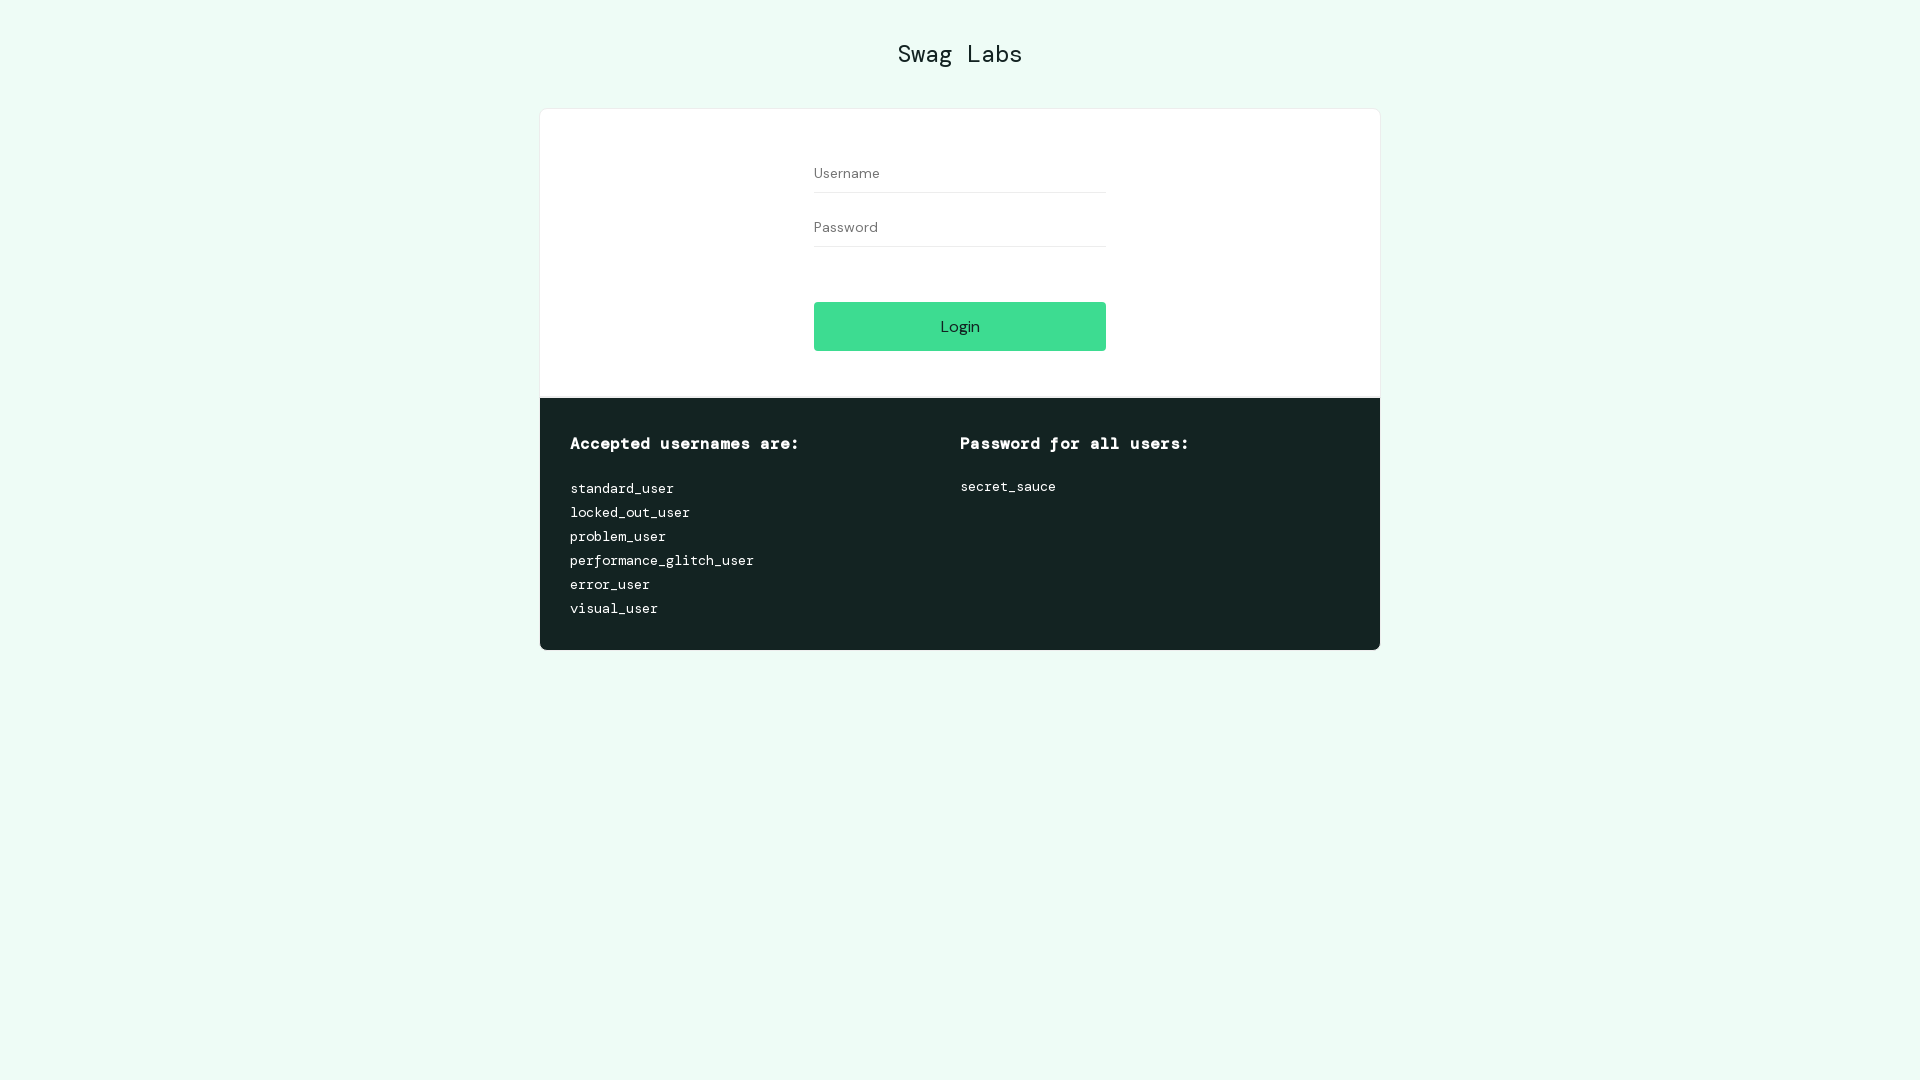

Password field is visible
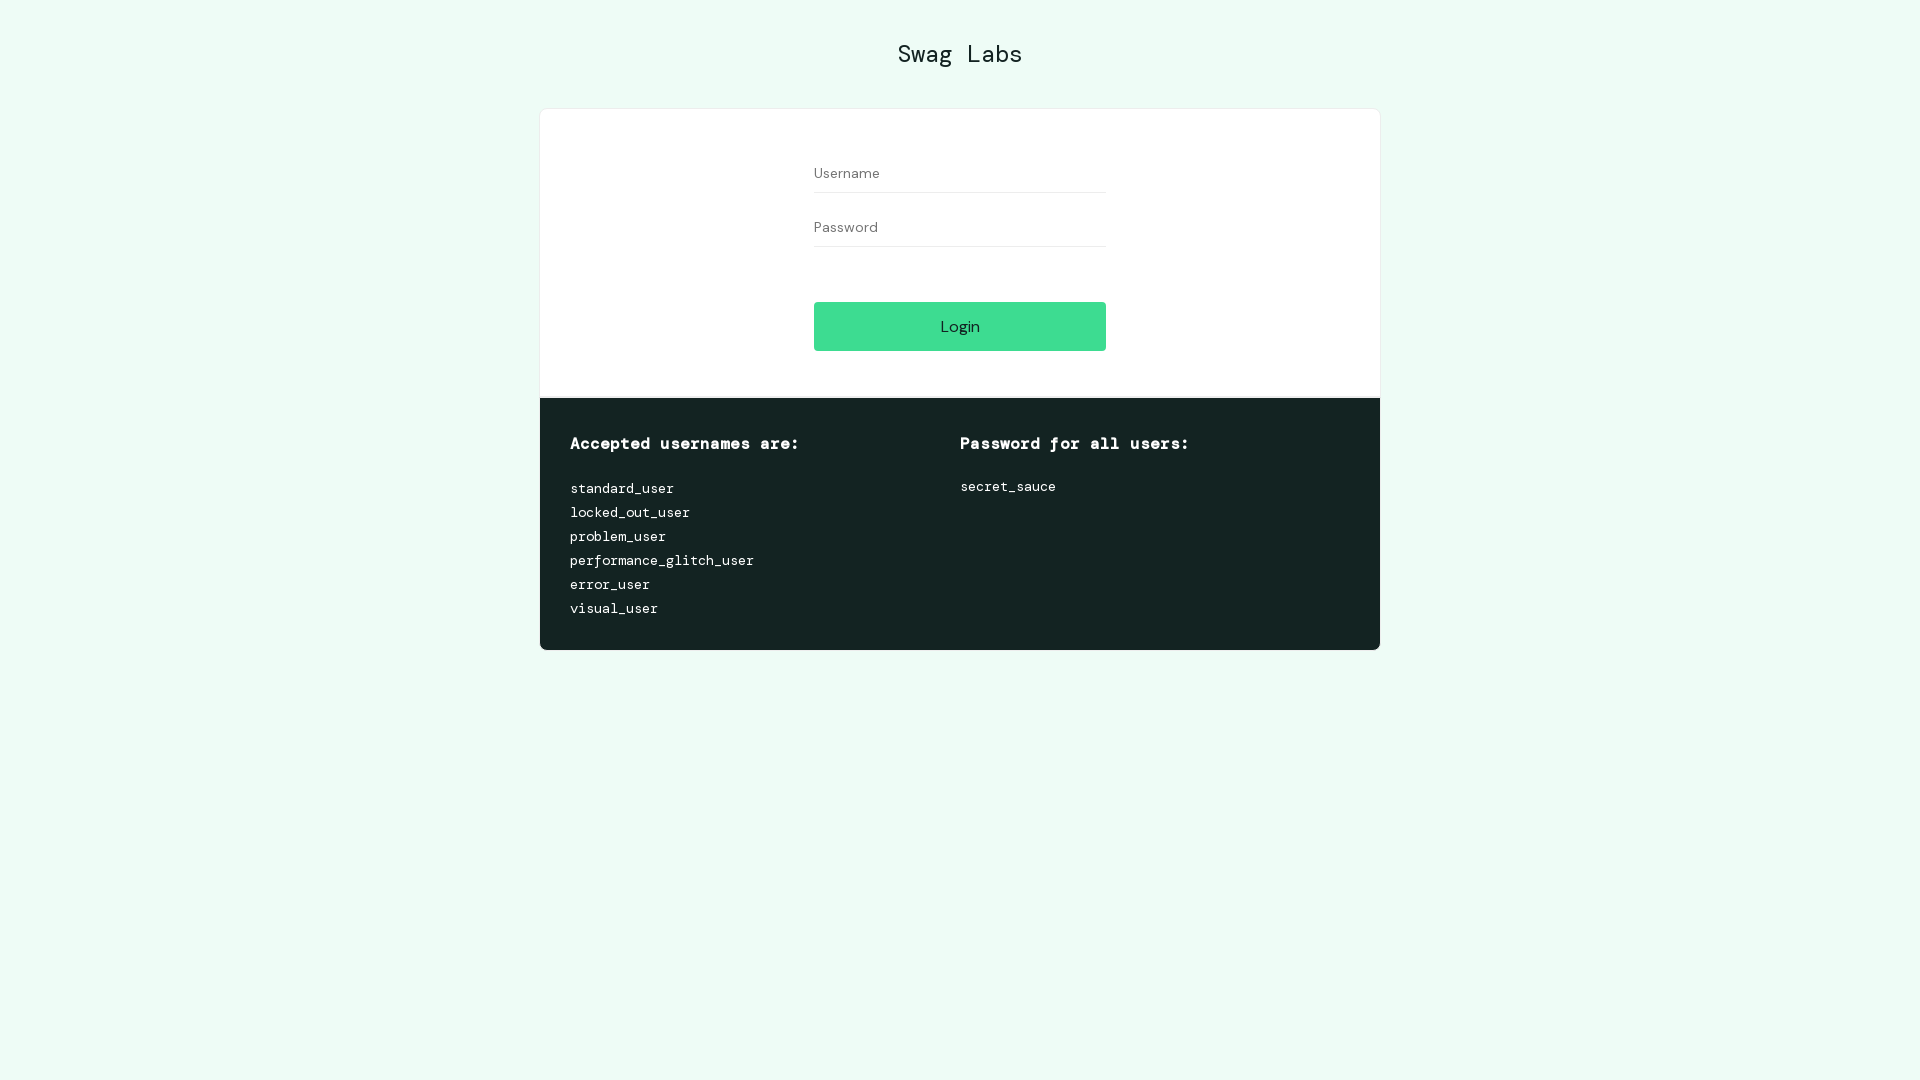

Login button is visible
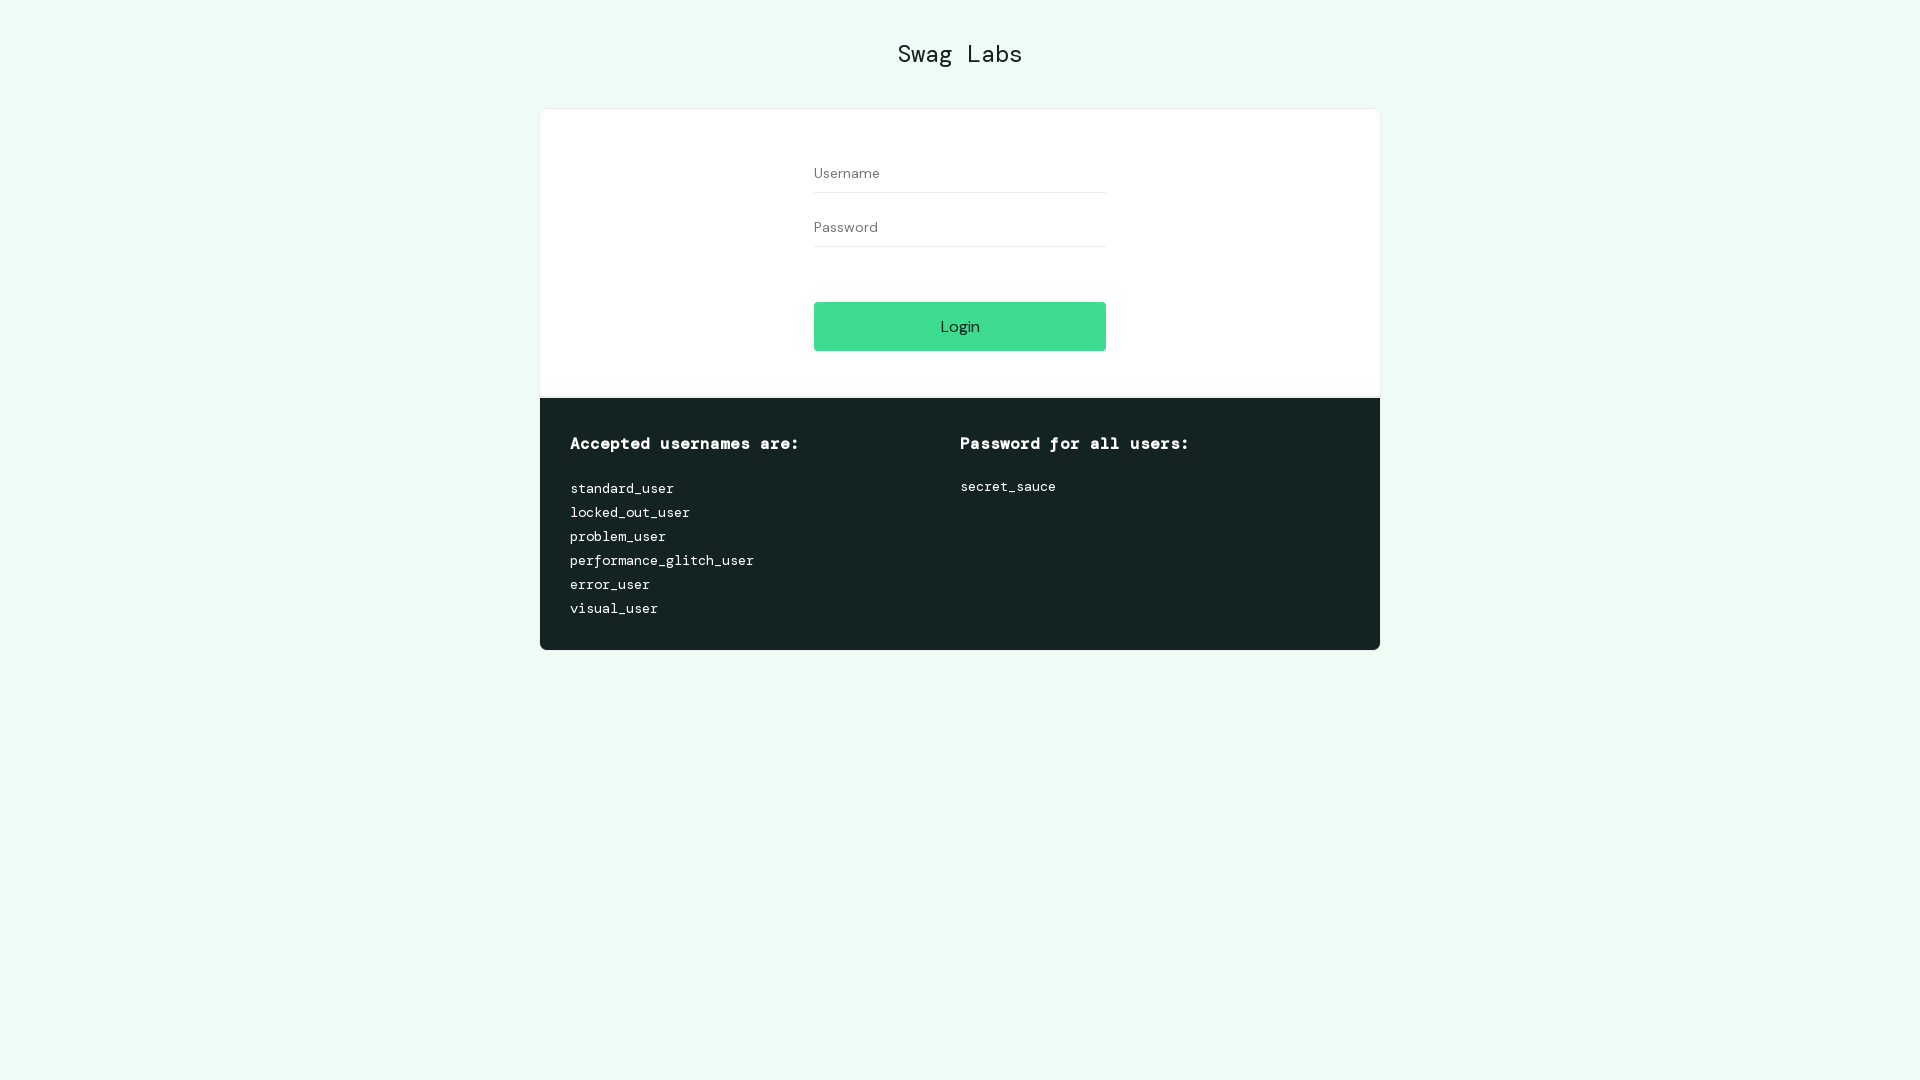

Clicked login button without entering credentials to trigger validation at (960, 326) on #login-button
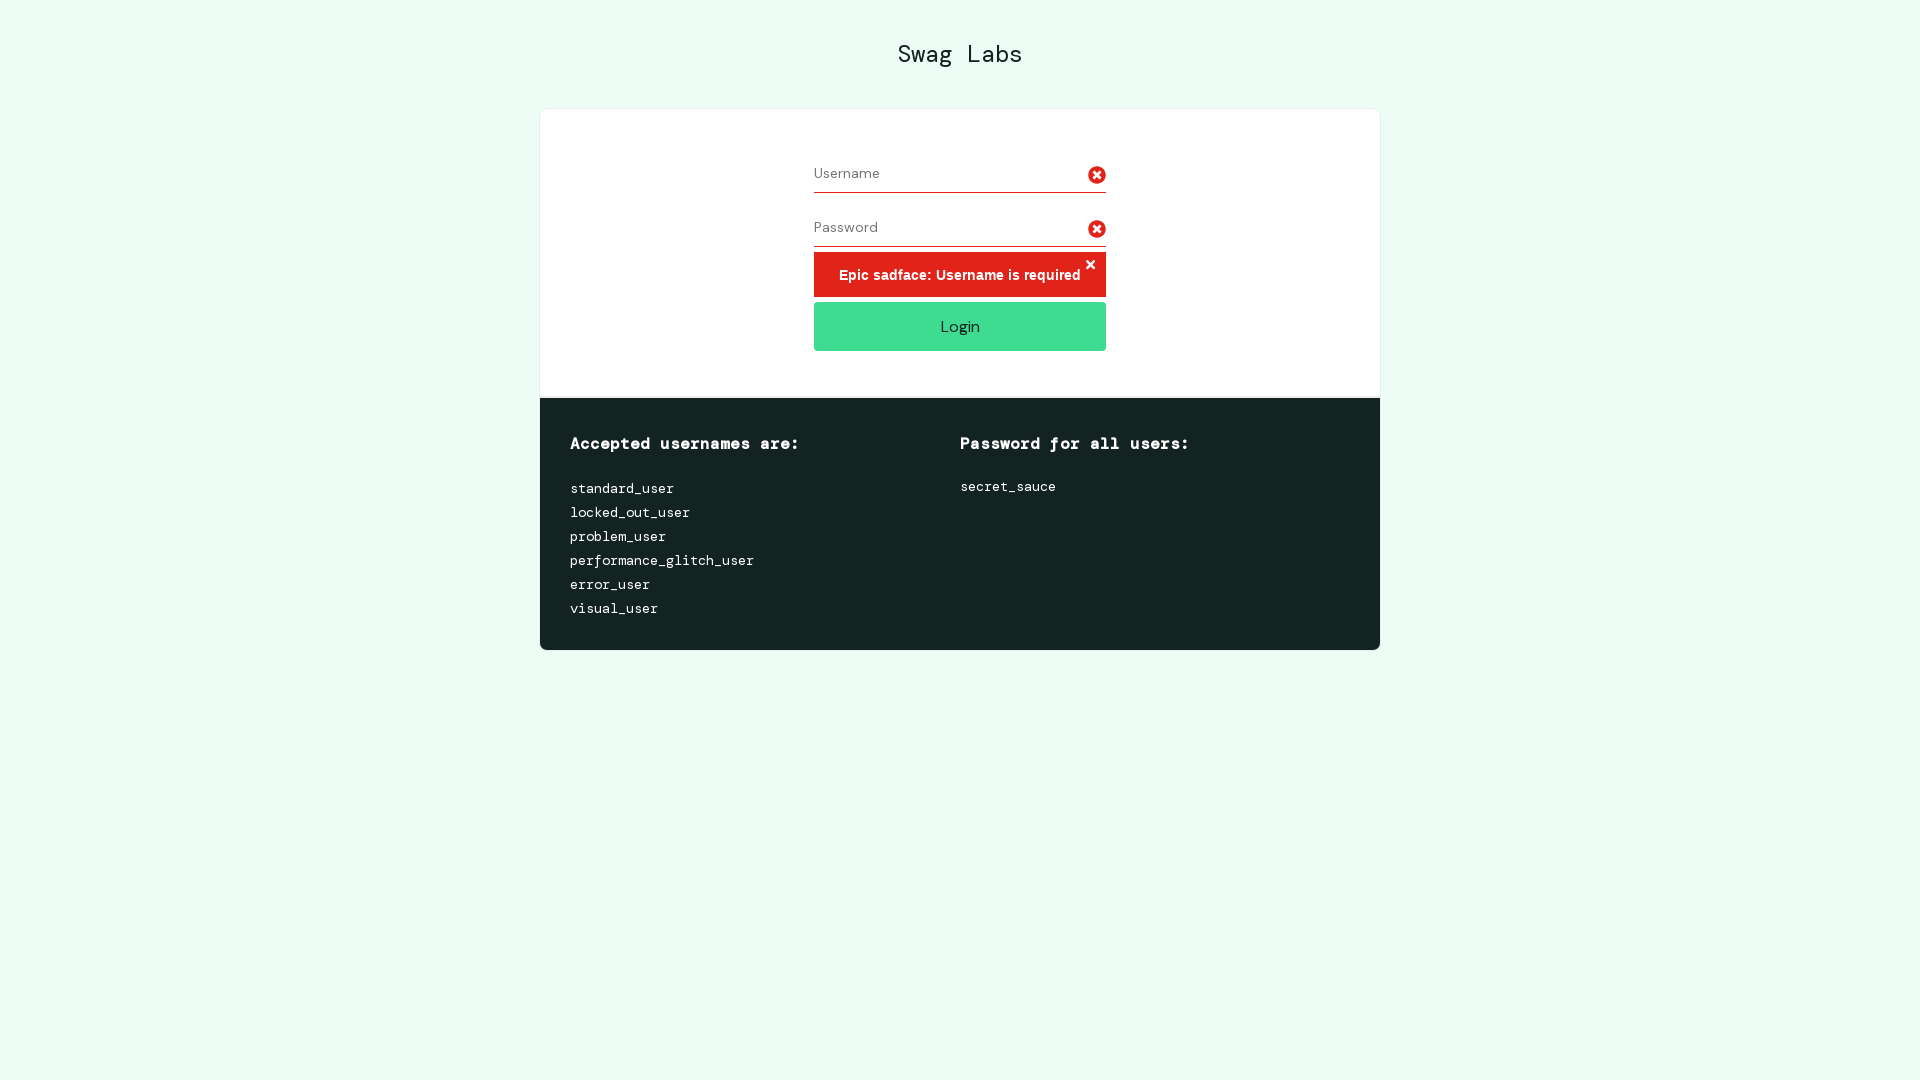

Error message appeared on the form
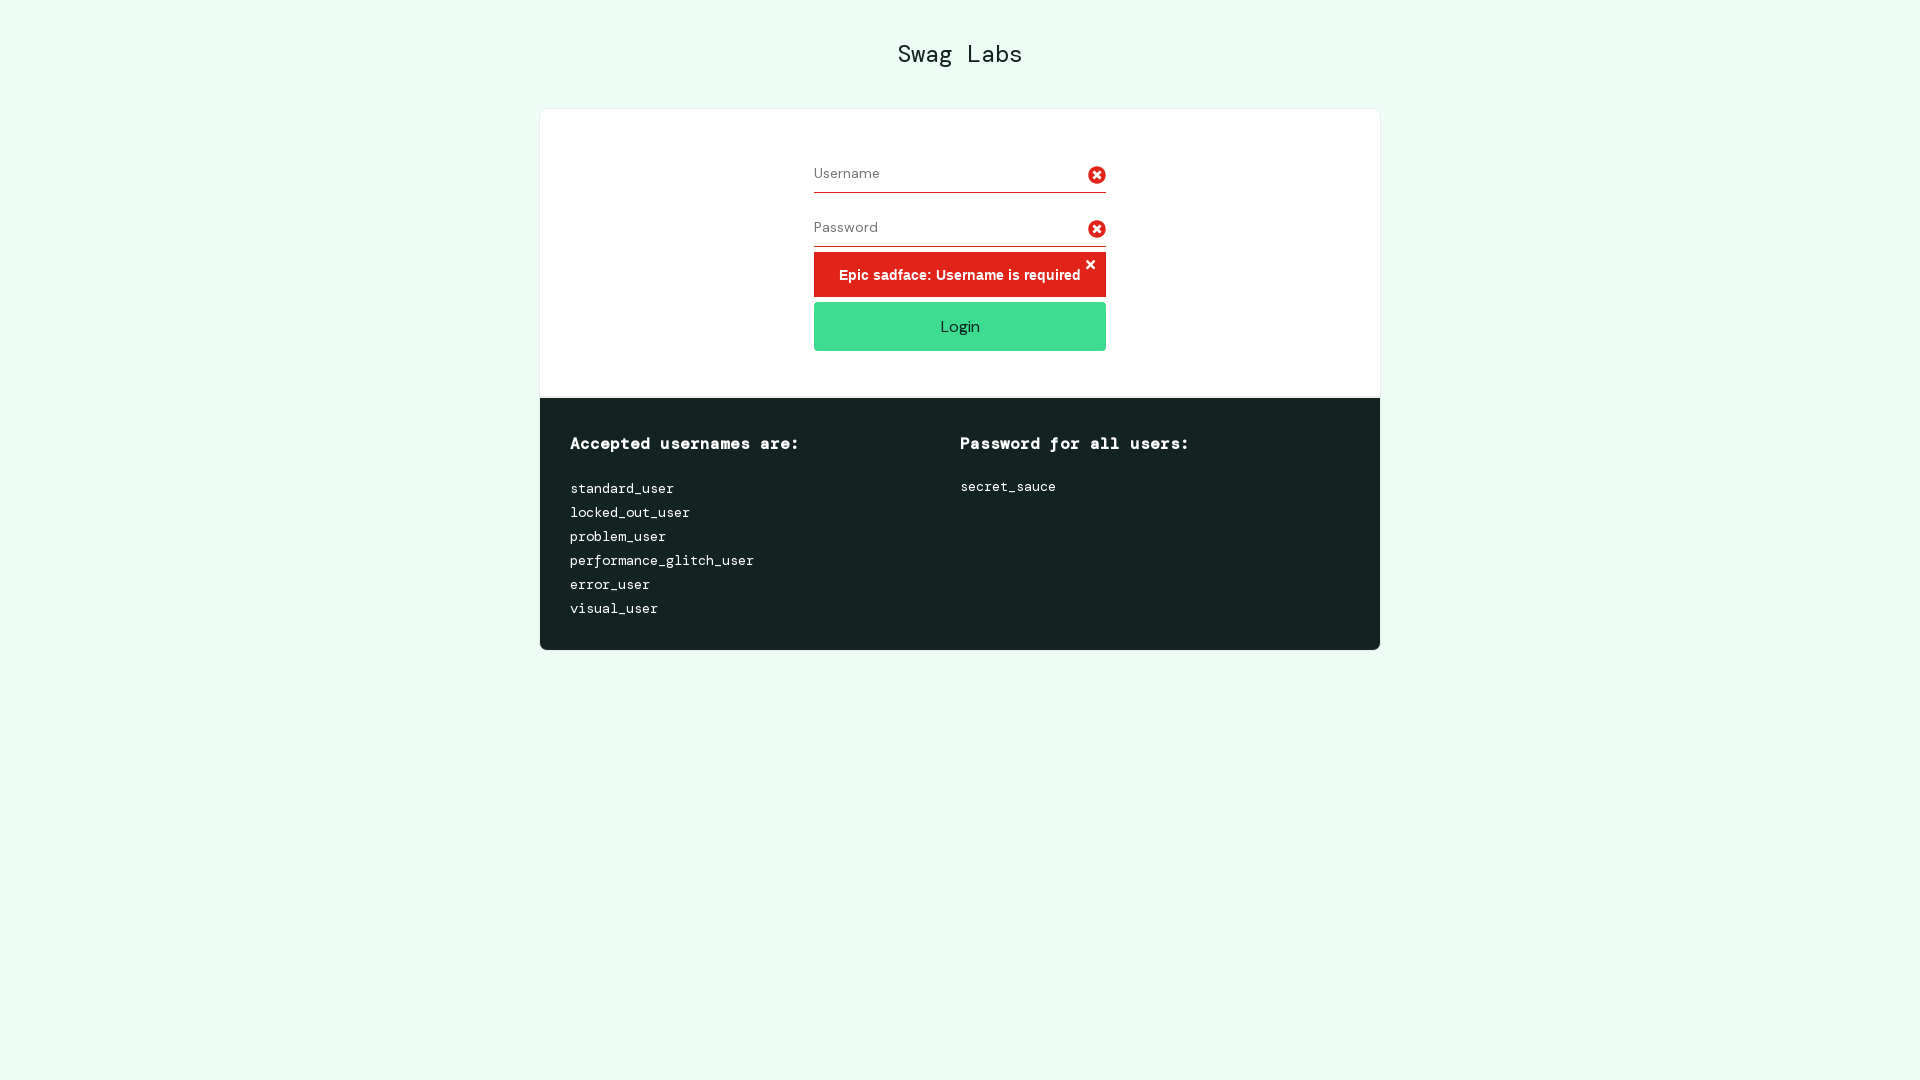

Validation error icon verified on username field
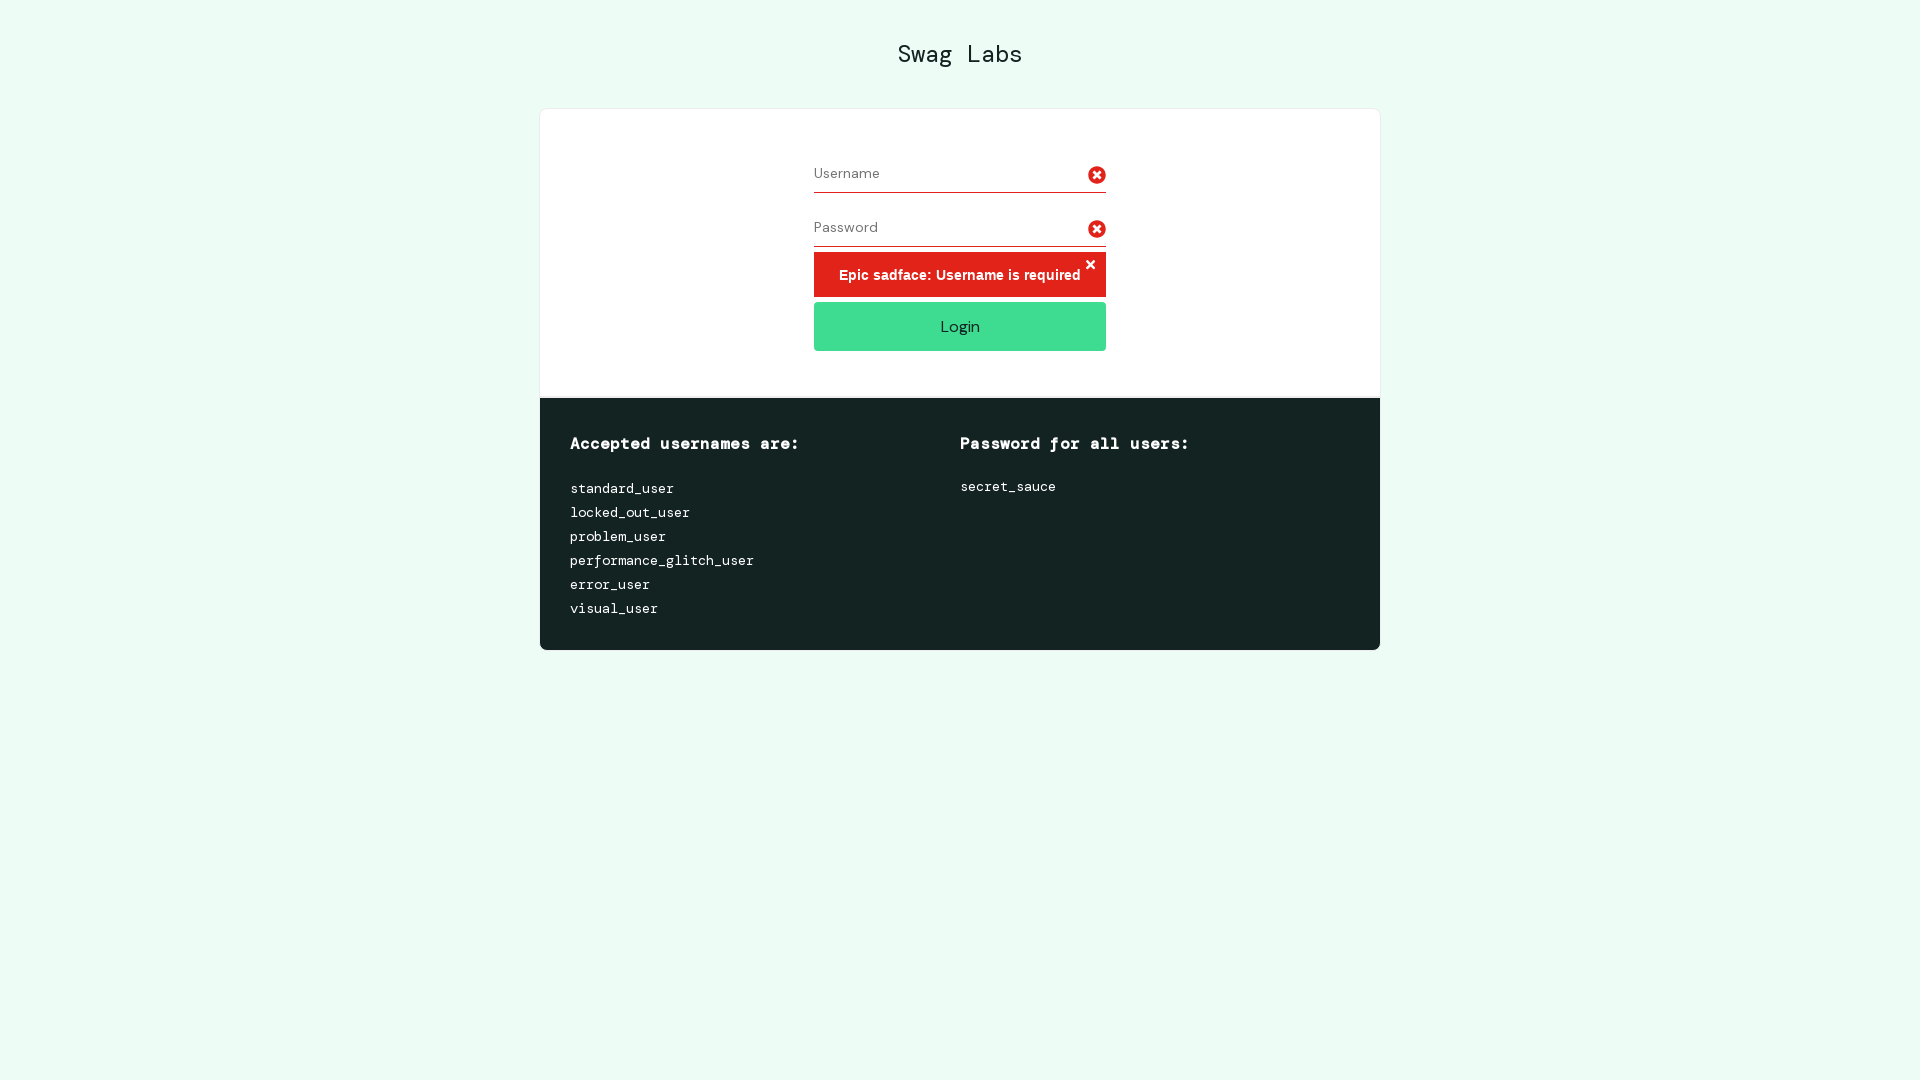

Validation error icon verified on password field
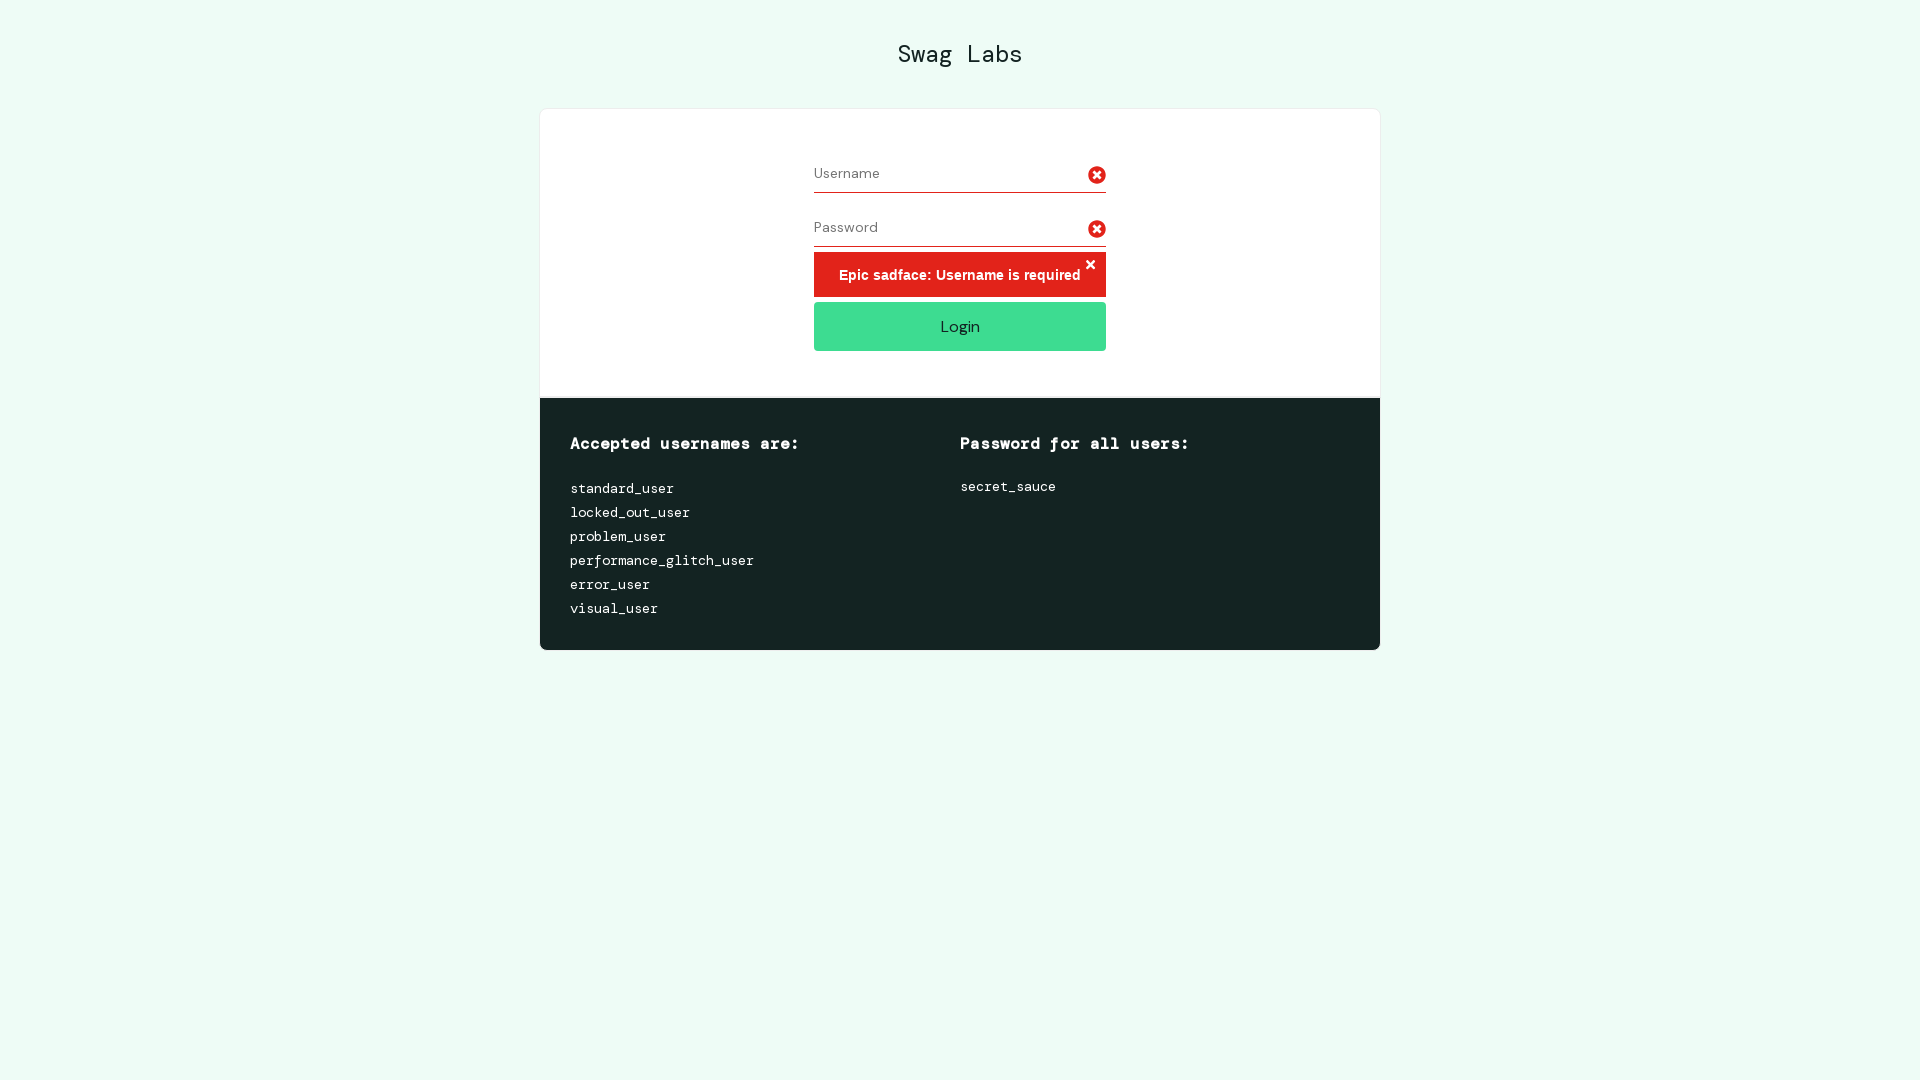

Clicked close button to dismiss error message at (1090, 265) on .fa-times > path
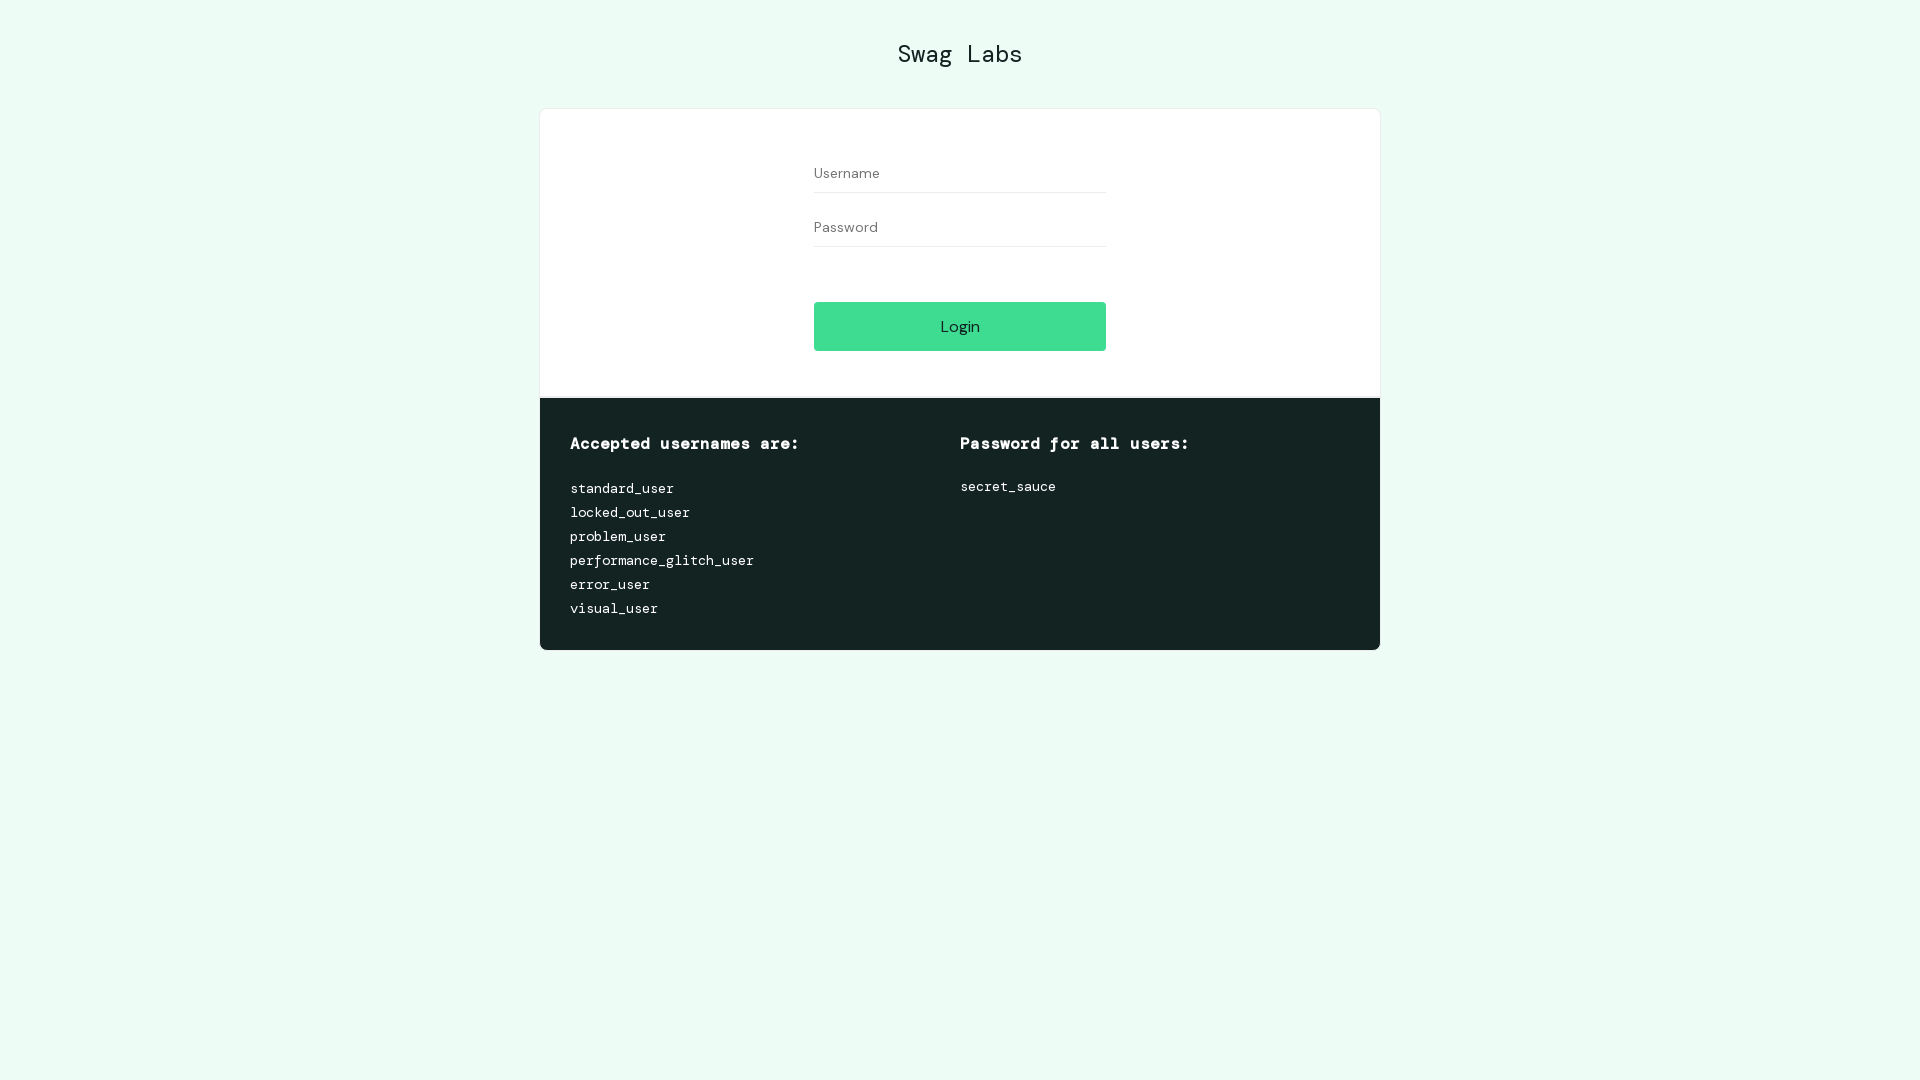

Validation error icon removed from username field
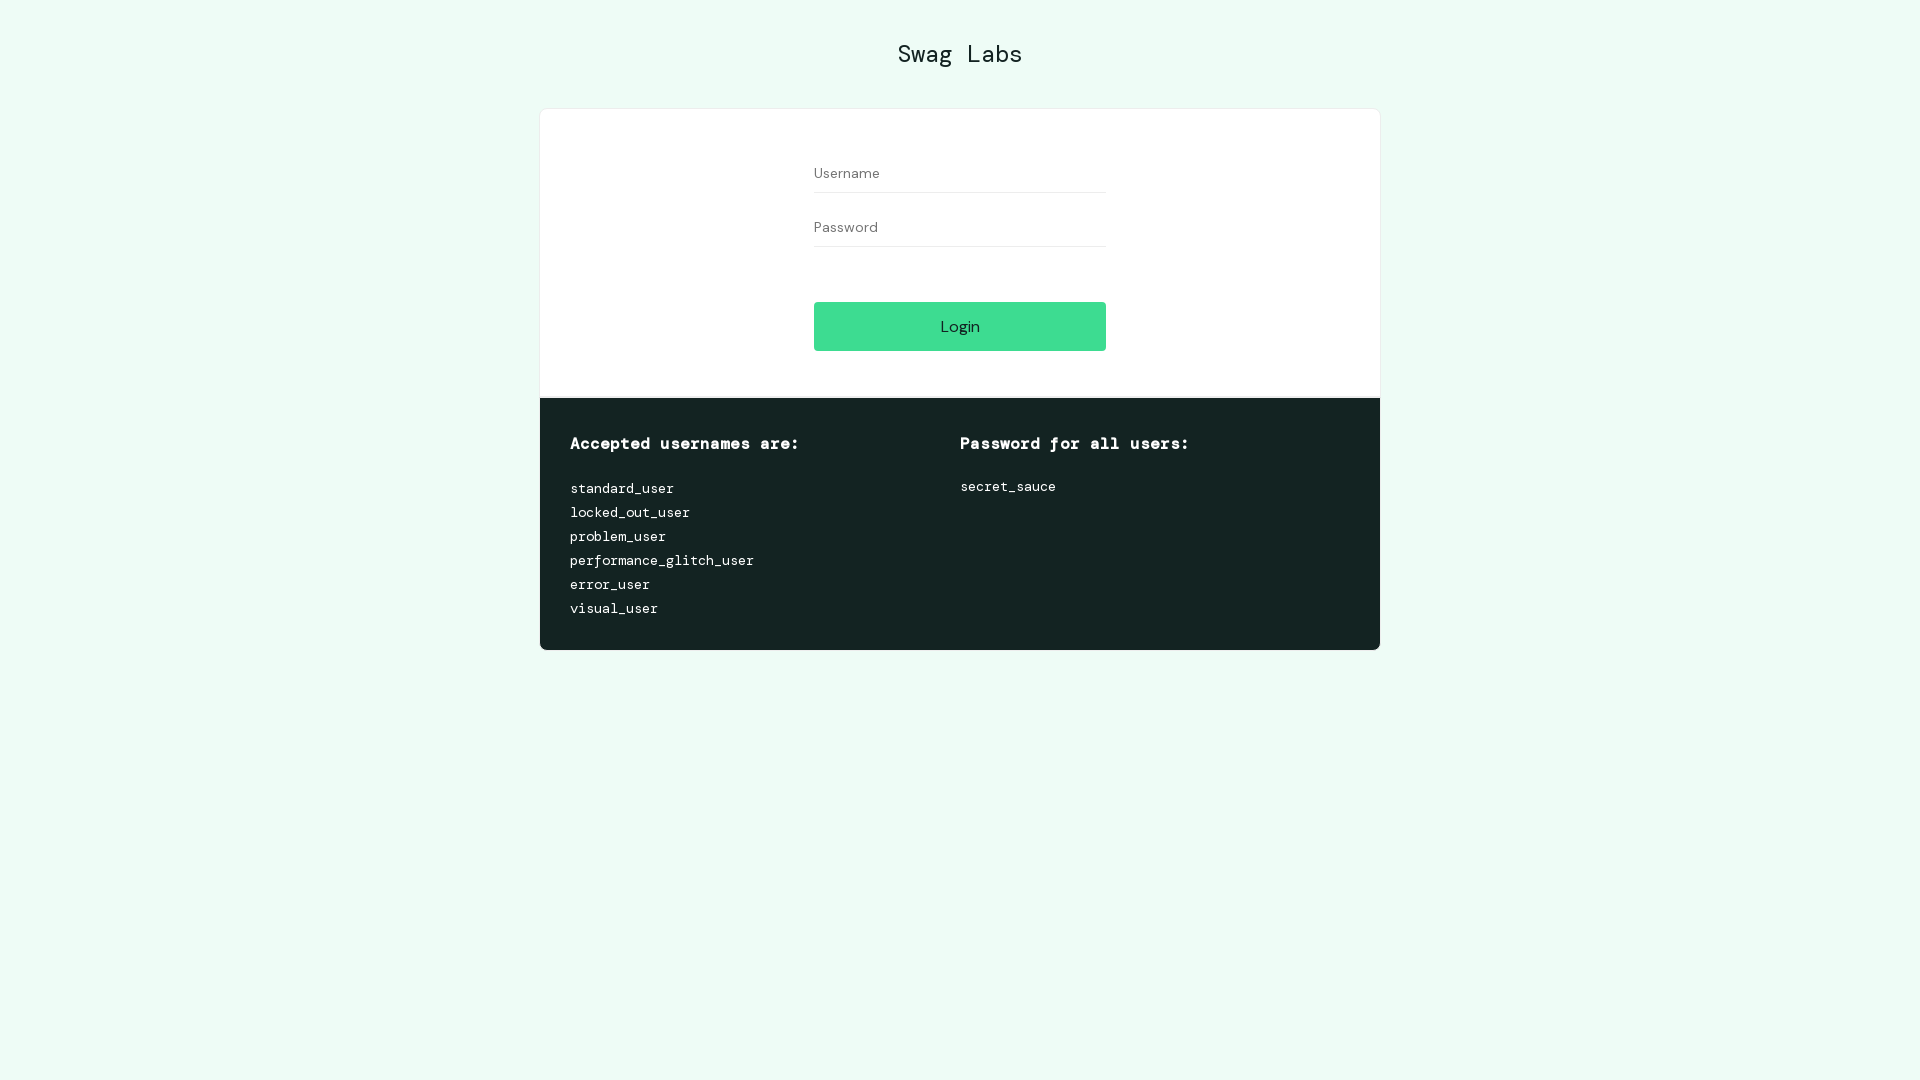

Validation error icon removed from password field
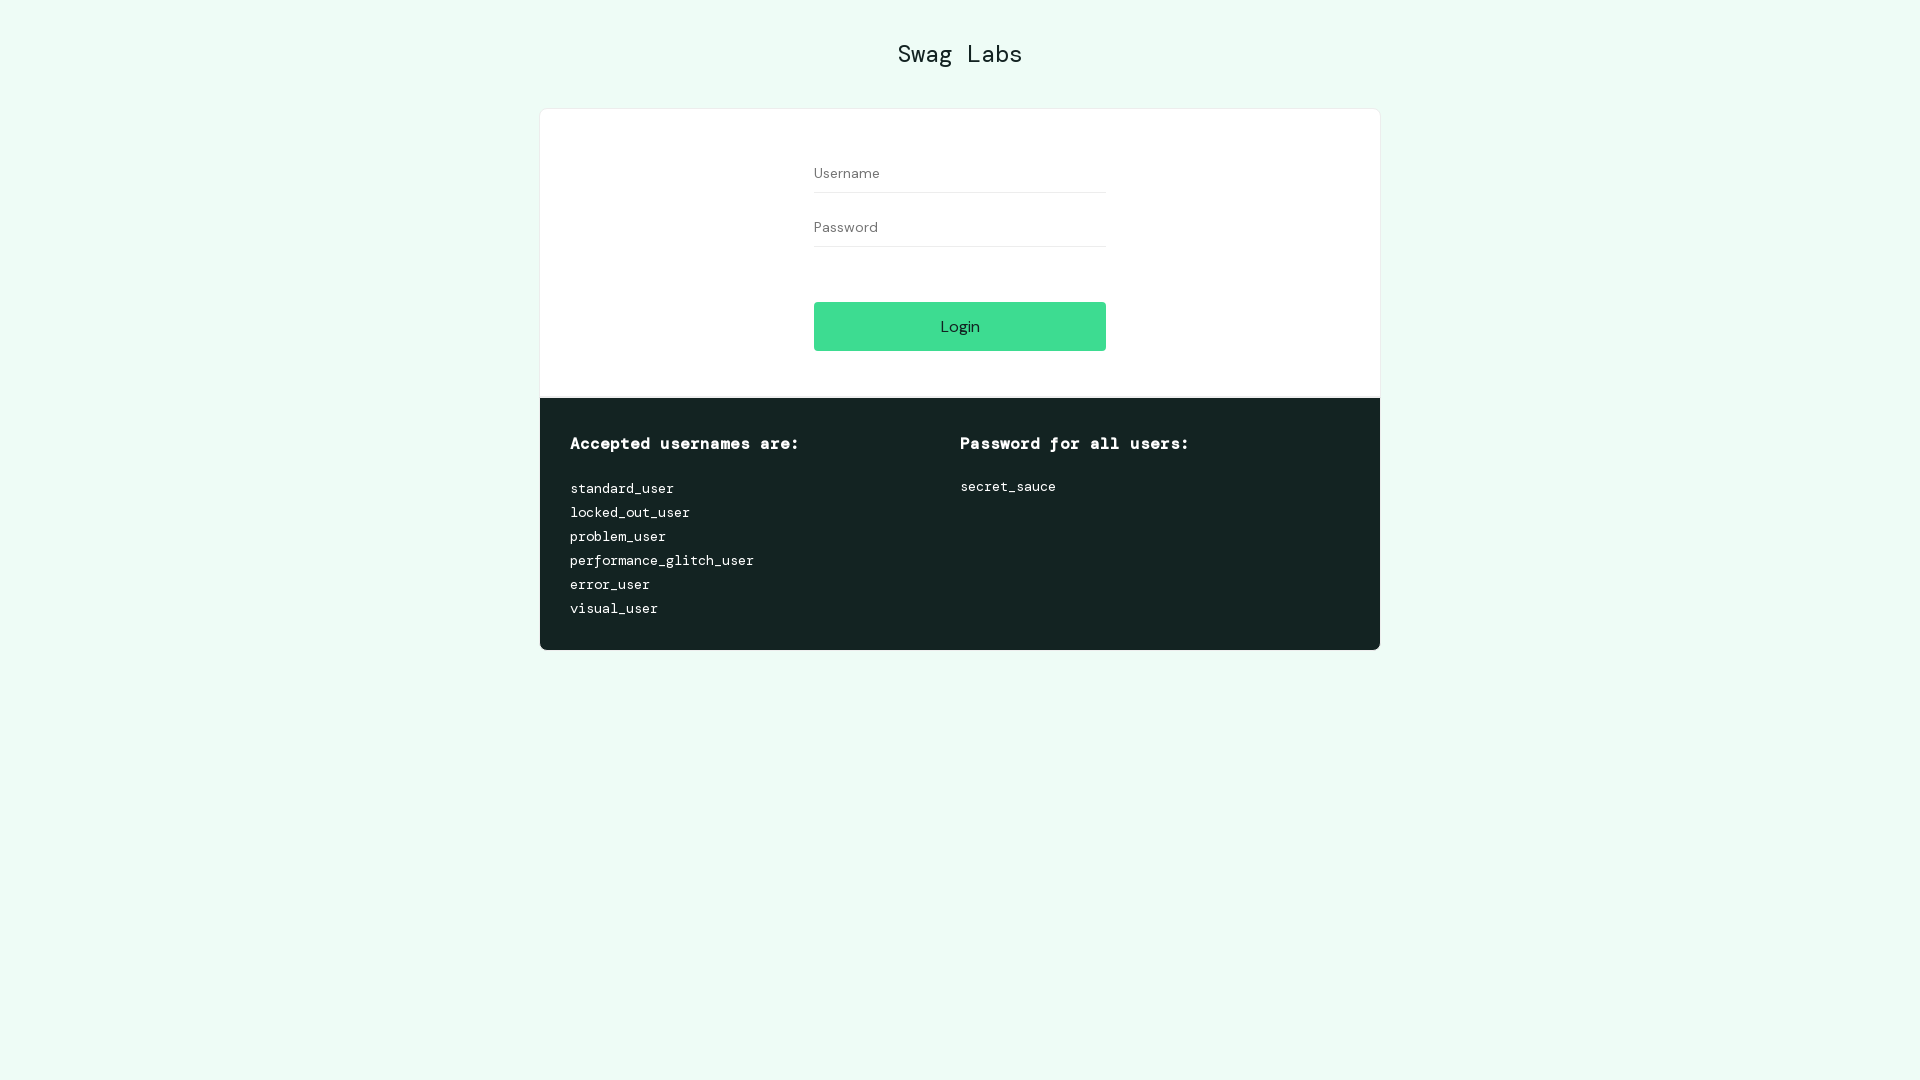

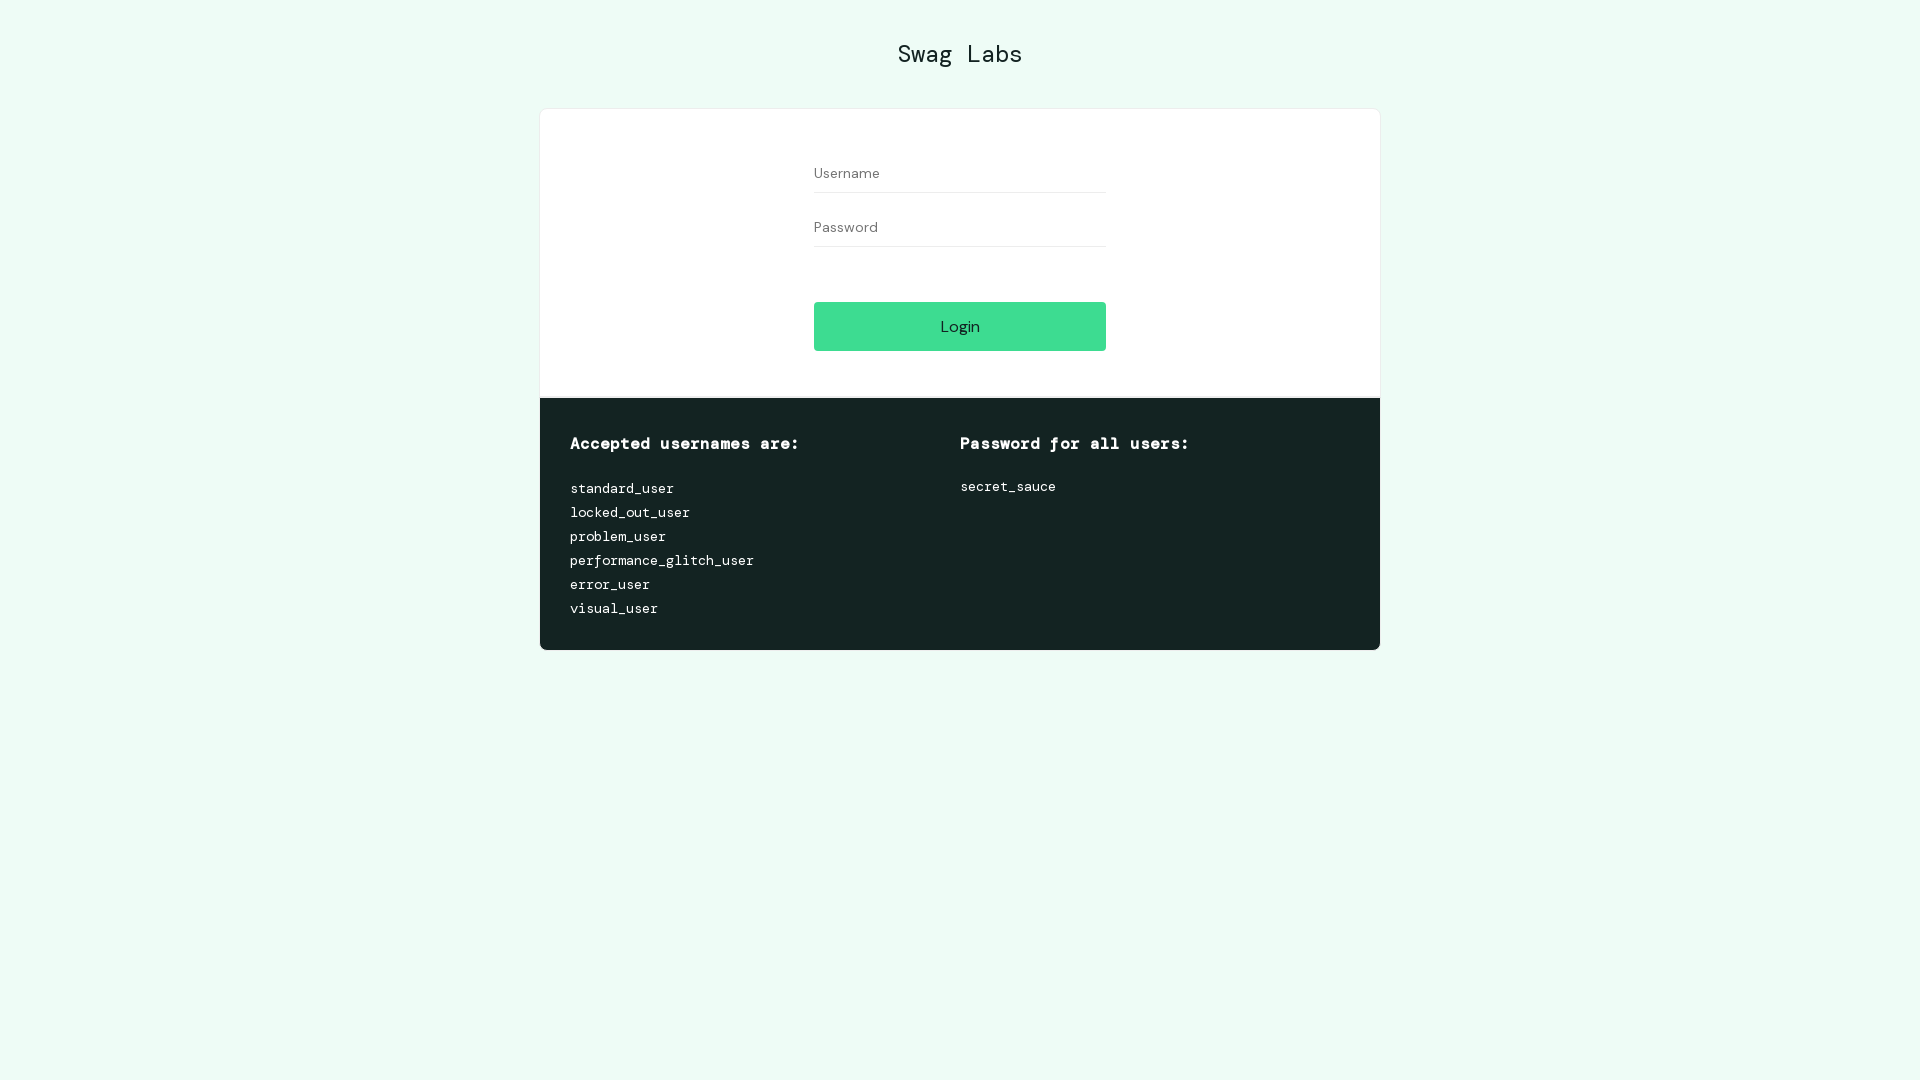